Tests scrolling functionality by scrolling down to a specific position on the Selenium downloads page and then scrolling back up

Starting URL: https://www.seleniumhq.org/download/

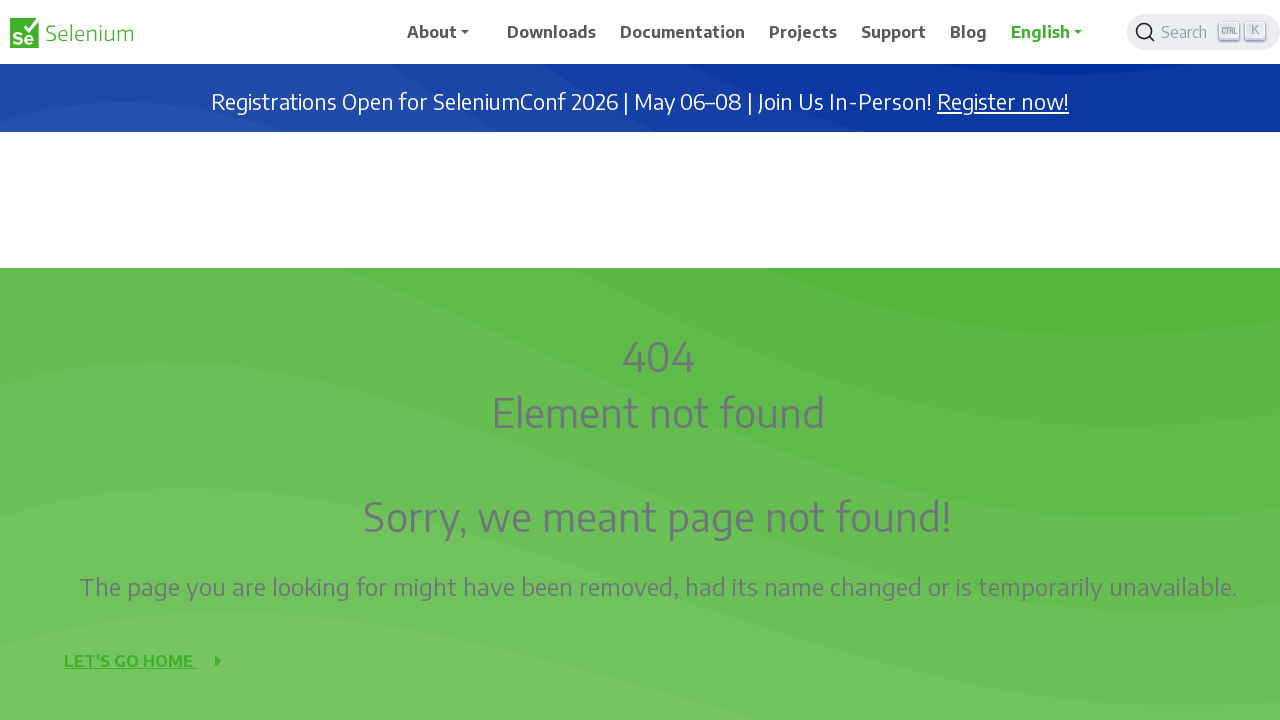

Scrolled down 500 pixels on Selenium downloads page
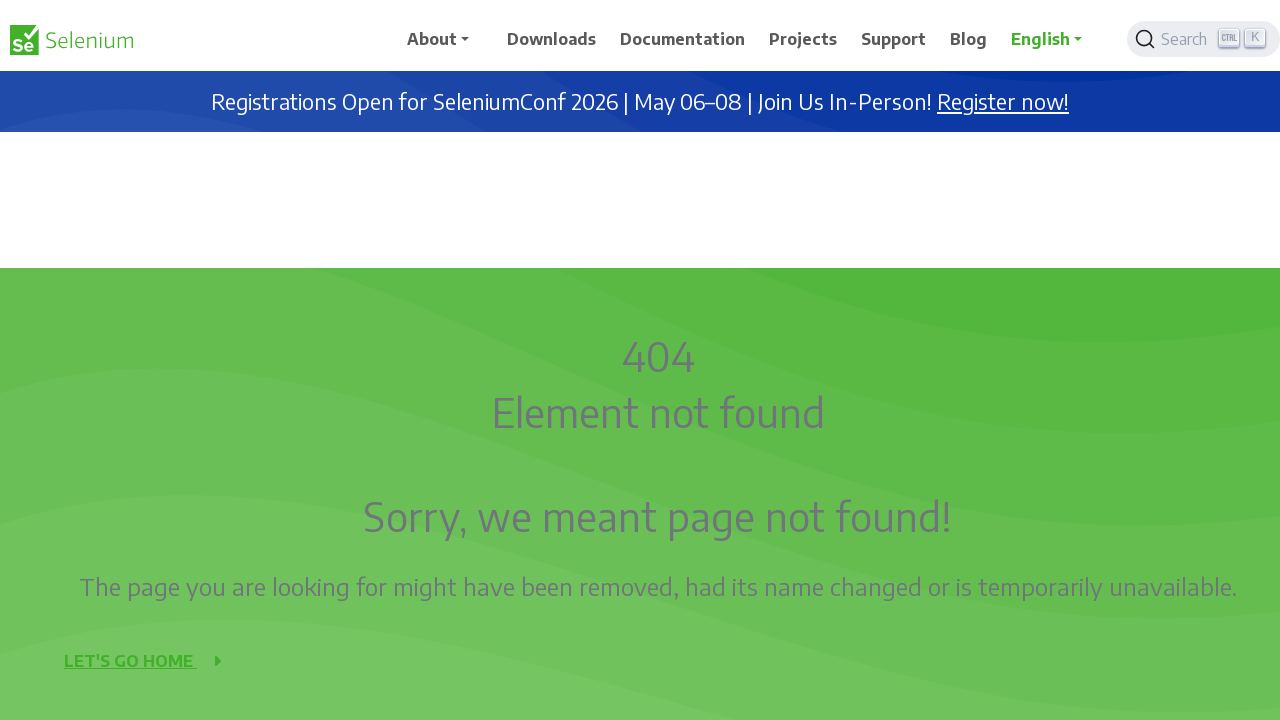

Waited 2 seconds to observe scroll effect
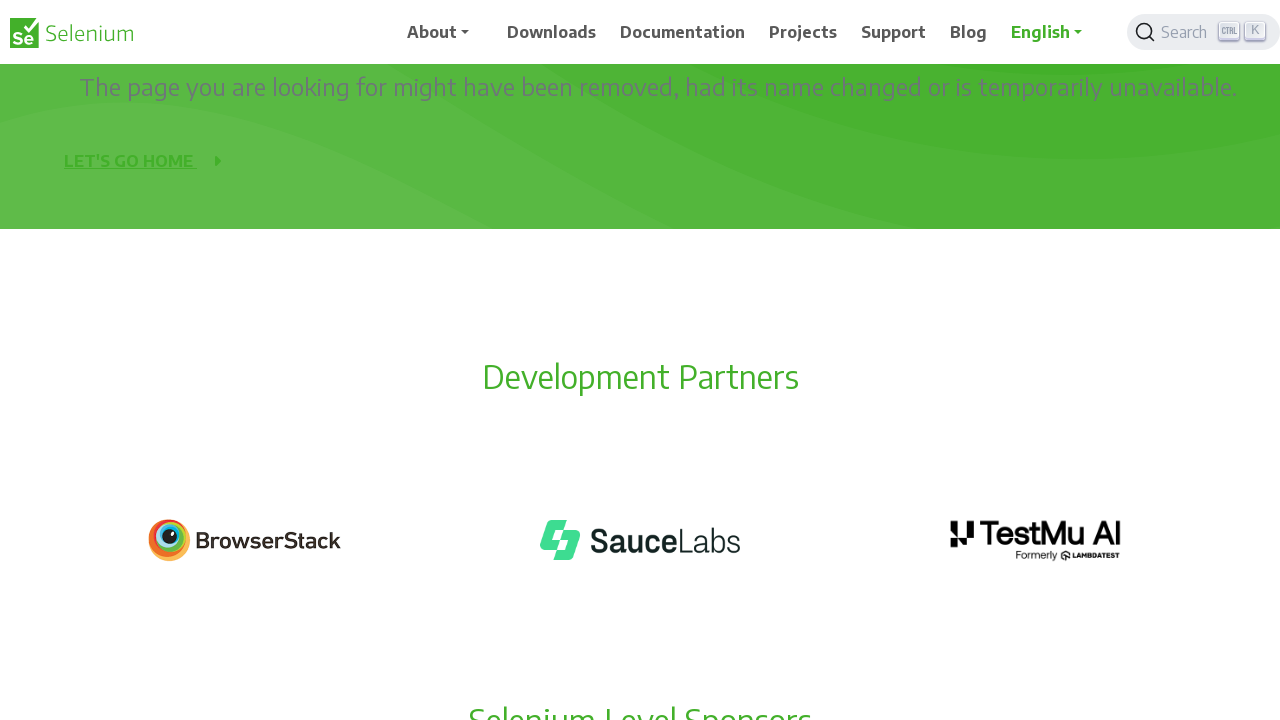

Scrolled back up 500 pixels to original position
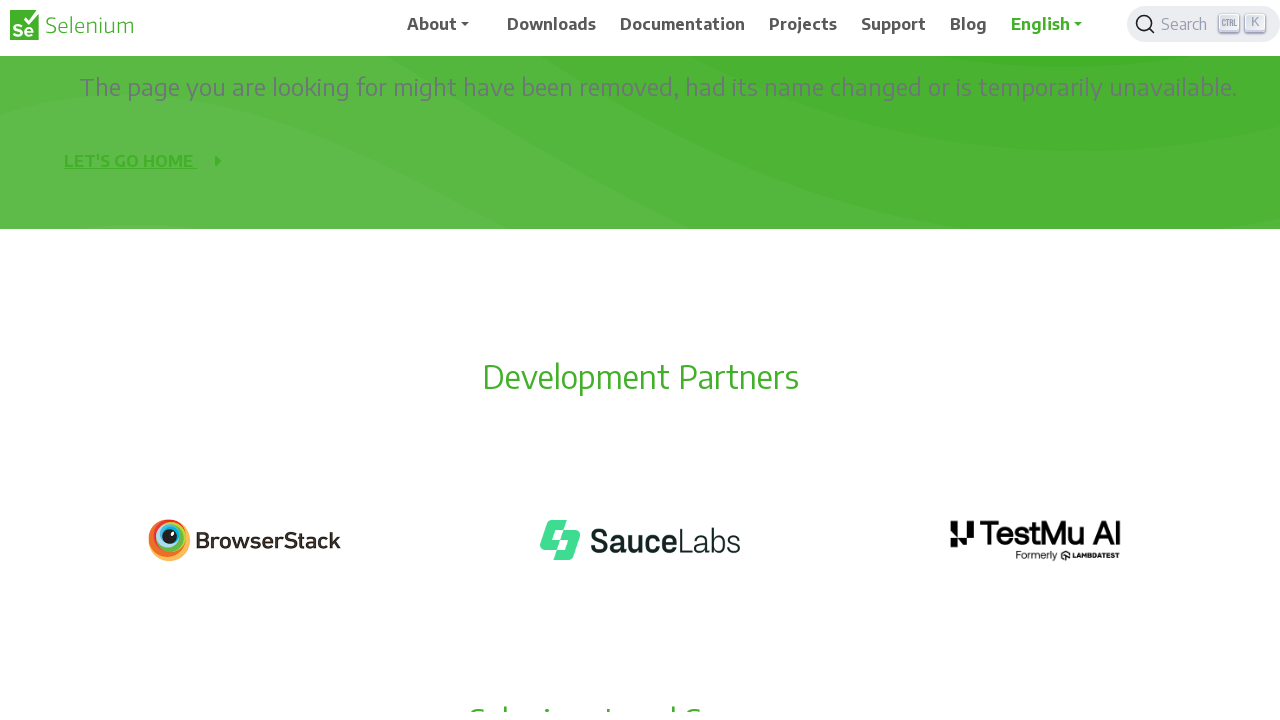

Waited 2 seconds to observe scroll back effect
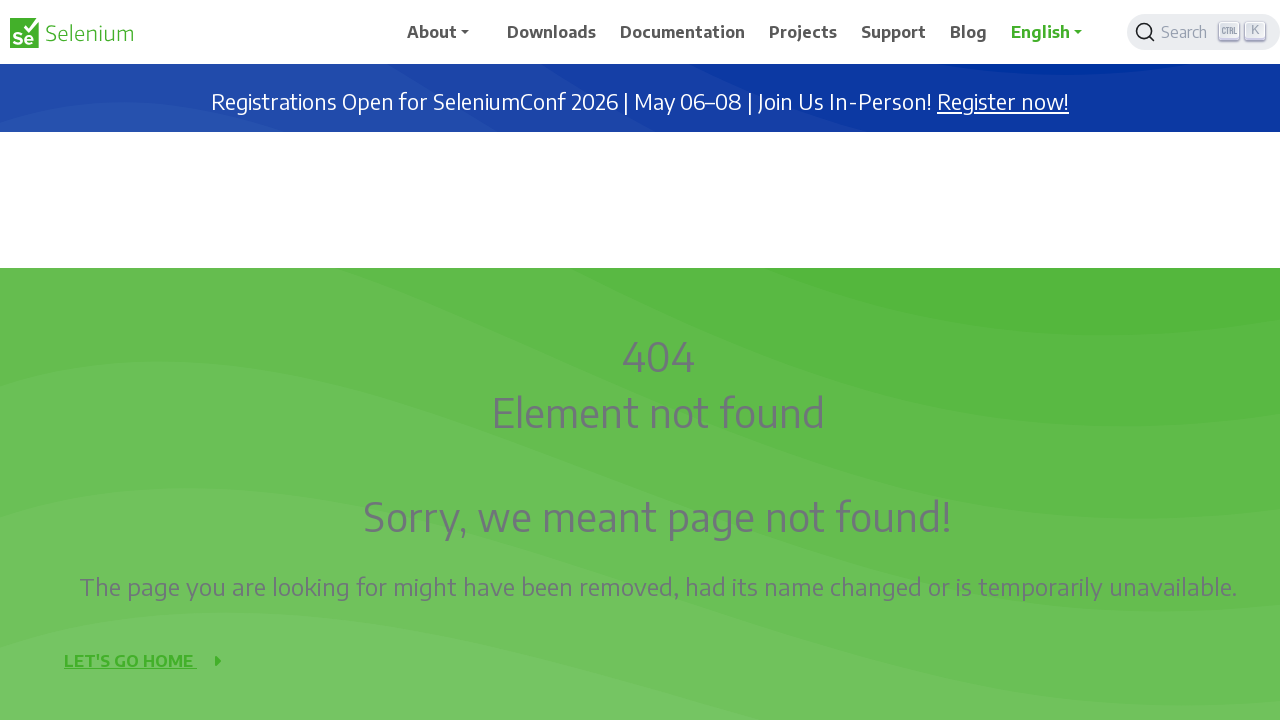

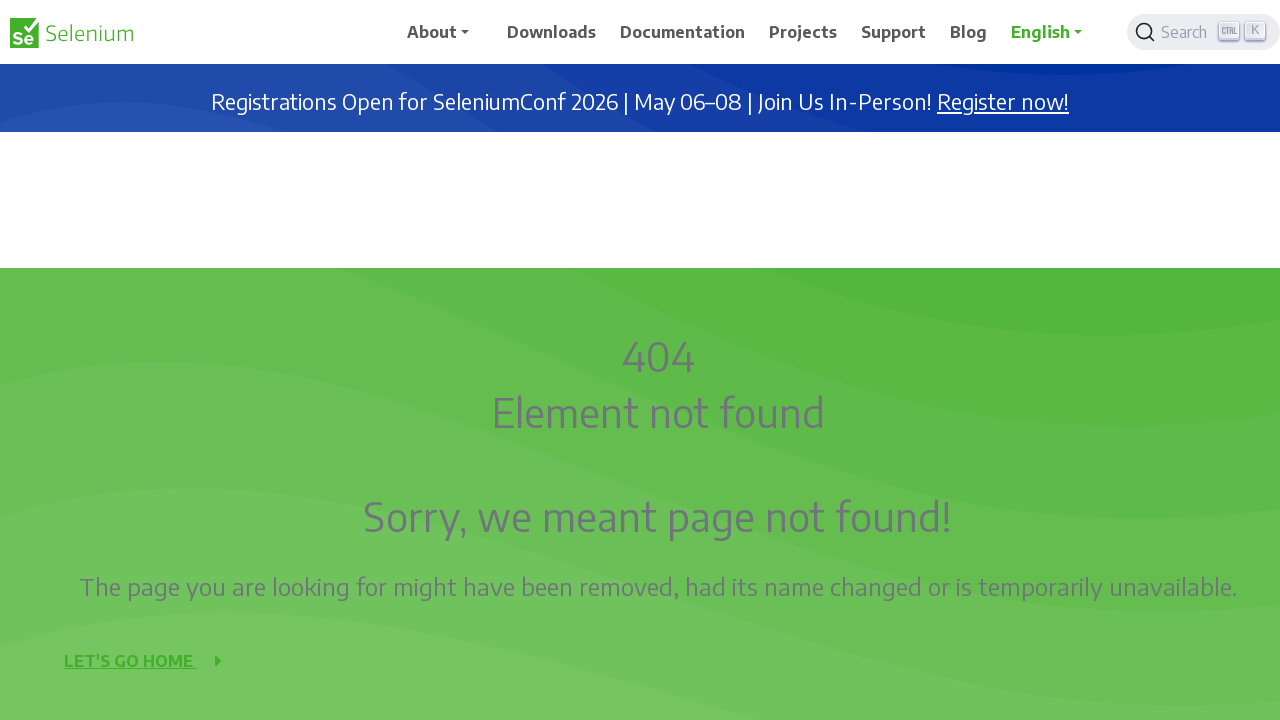